Opens all external links on the Selenium website that open in new tabs (excluding mailto links)

Starting URL: https://www.selenium.dev/

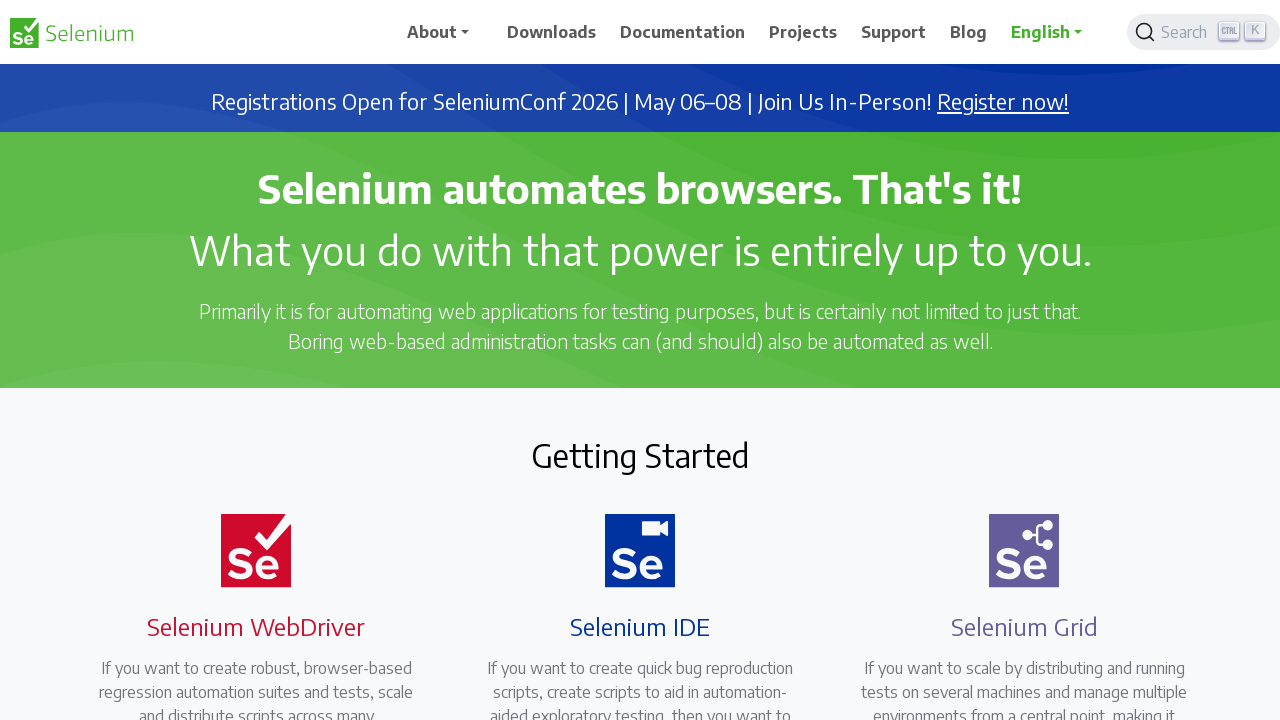

Navigated to Selenium website homepage
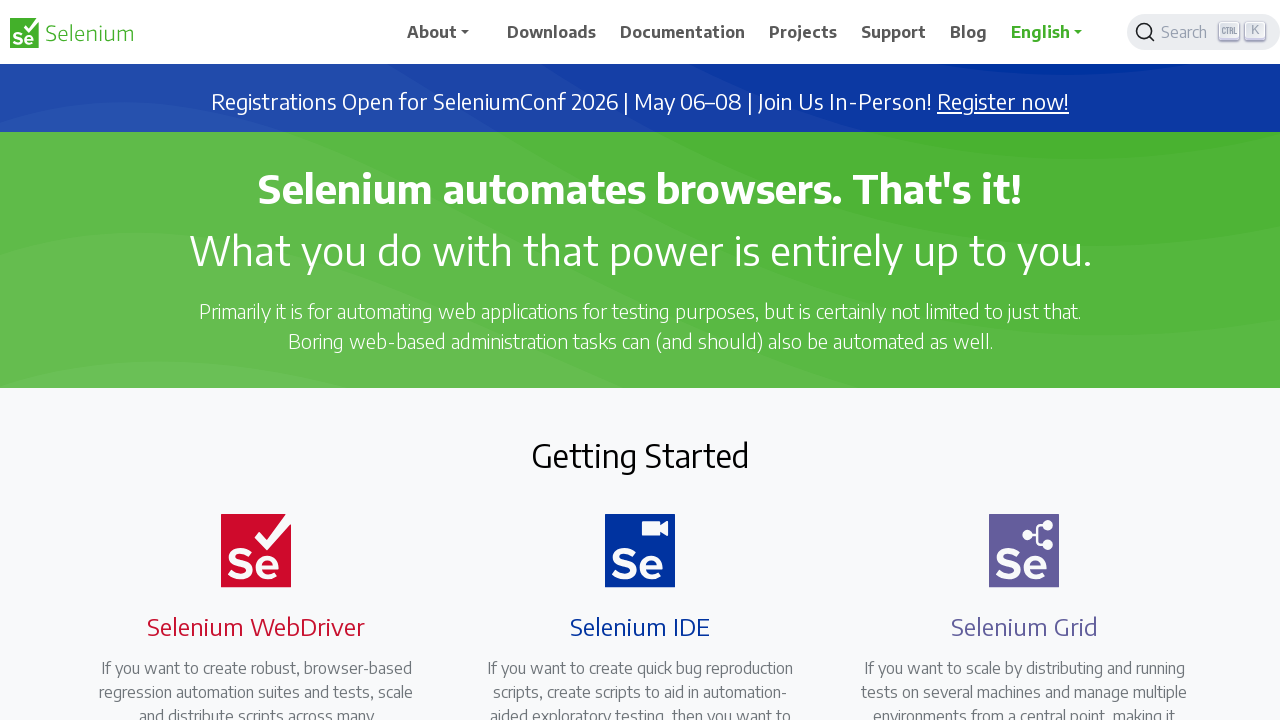

Found all external links that open in new tabs
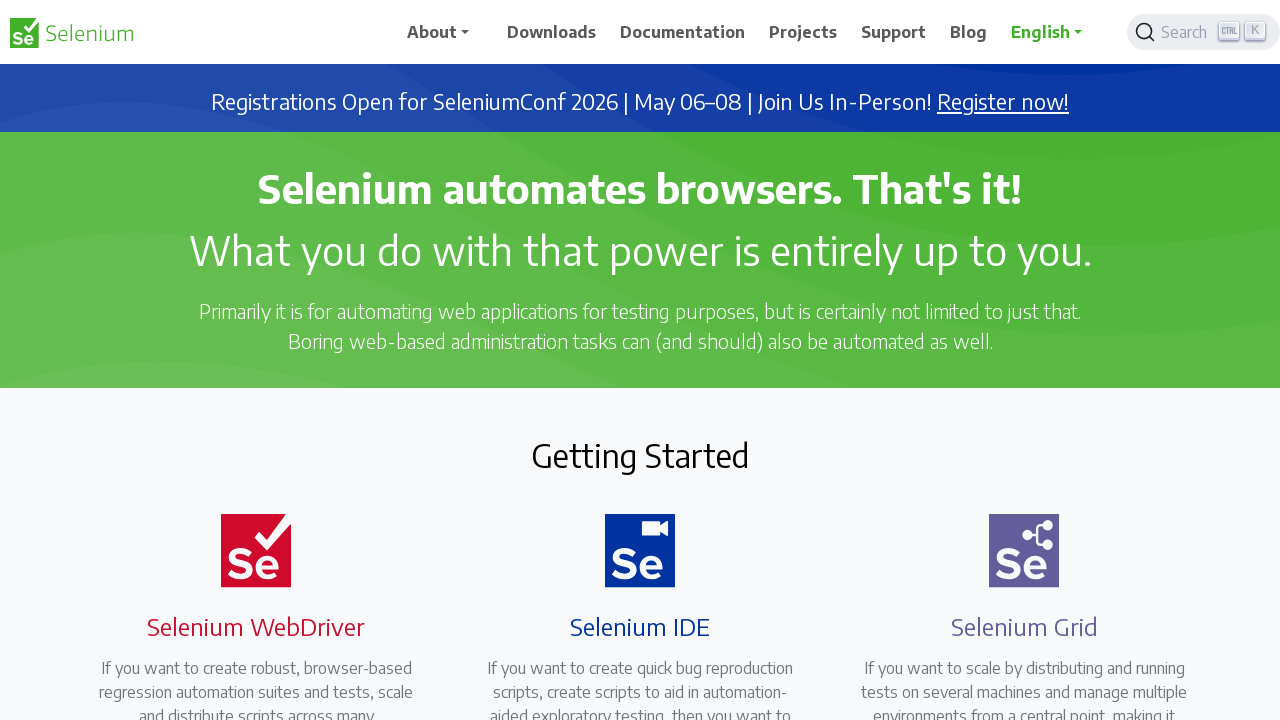

Retrieved href attribute from link: https://seleniumconf.com/register/?utm_medium=Referral&utm_source=selenium.dev&utm_campaign=register
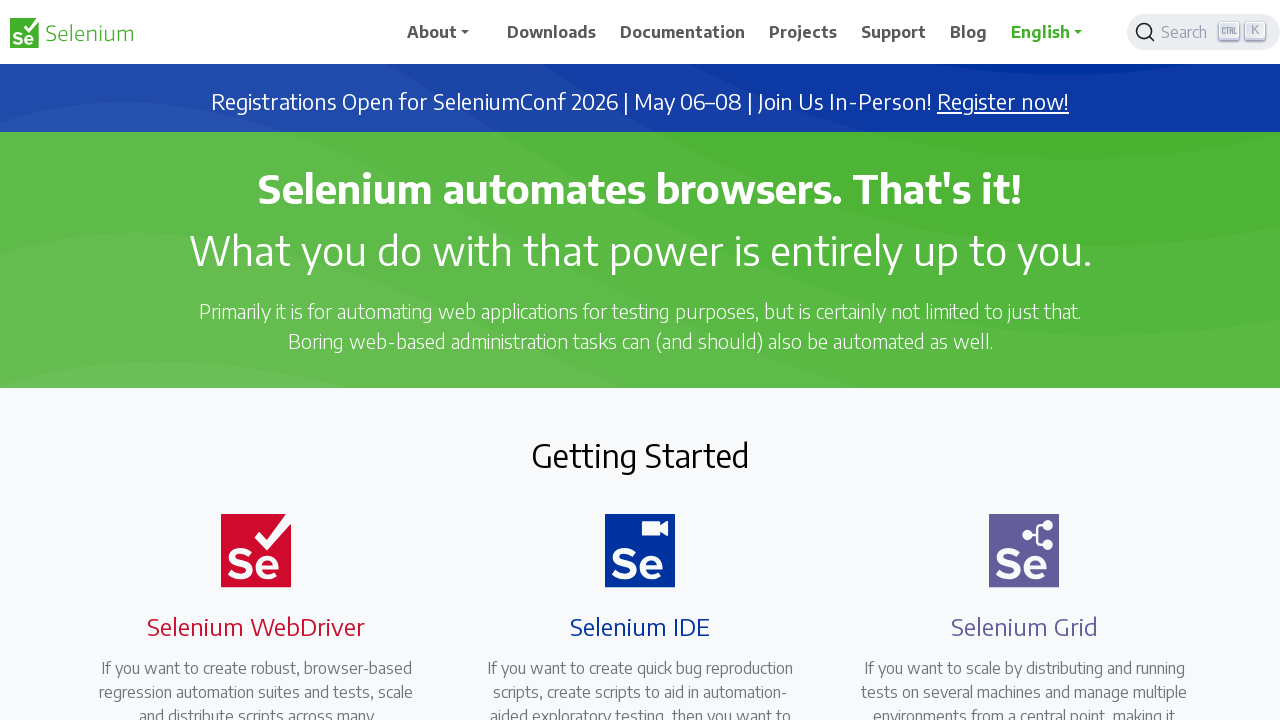

Clicked external link: https://seleniumconf.com/register/?utm_medium=Referral&utm_source=selenium.dev&utm_campaign=register at (1003, 102) on a[target='_blank'] >> nth=0
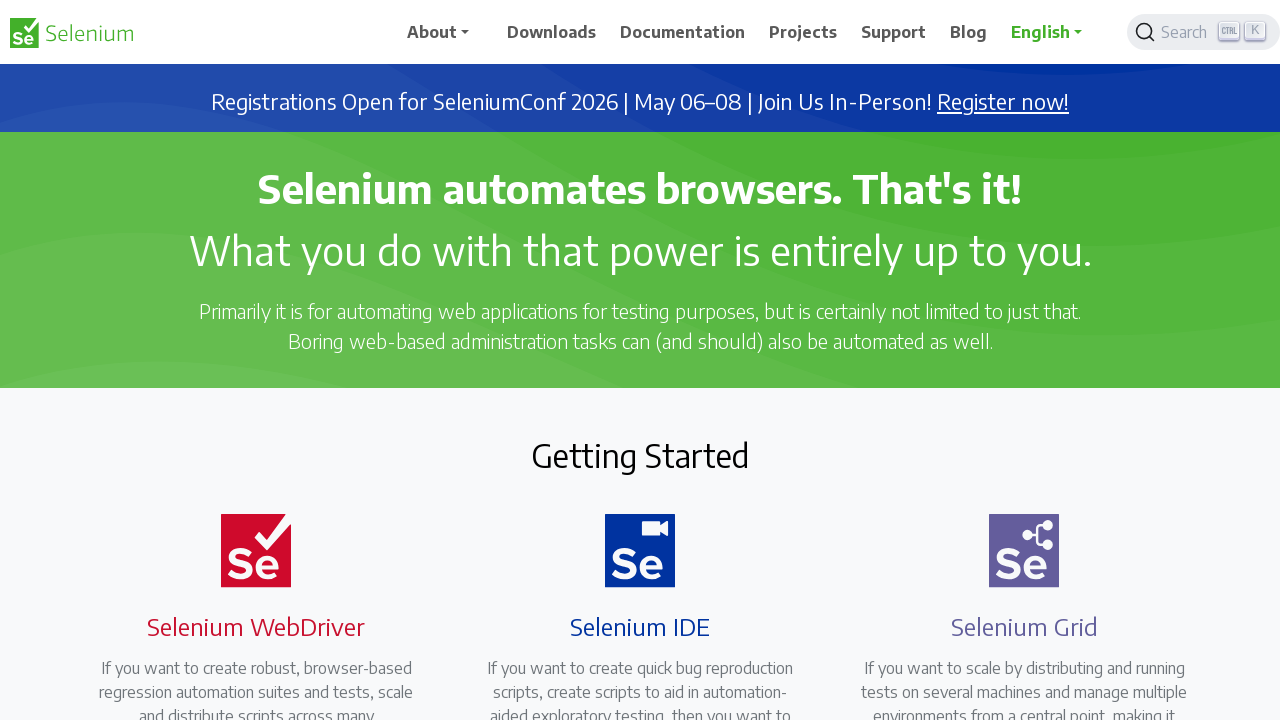

Retrieved href attribute from link: https://opencollective.com/selenium
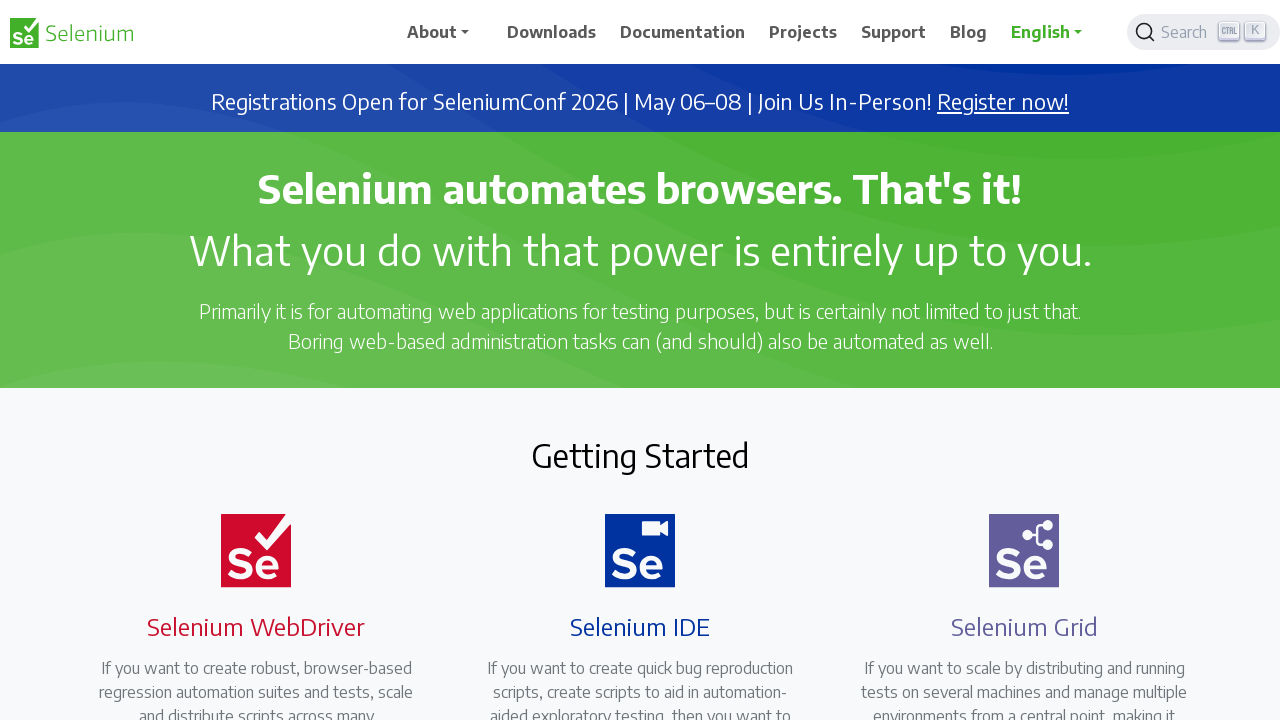

Clicked external link: https://opencollective.com/selenium at (687, 409) on a[target='_blank'] >> nth=1
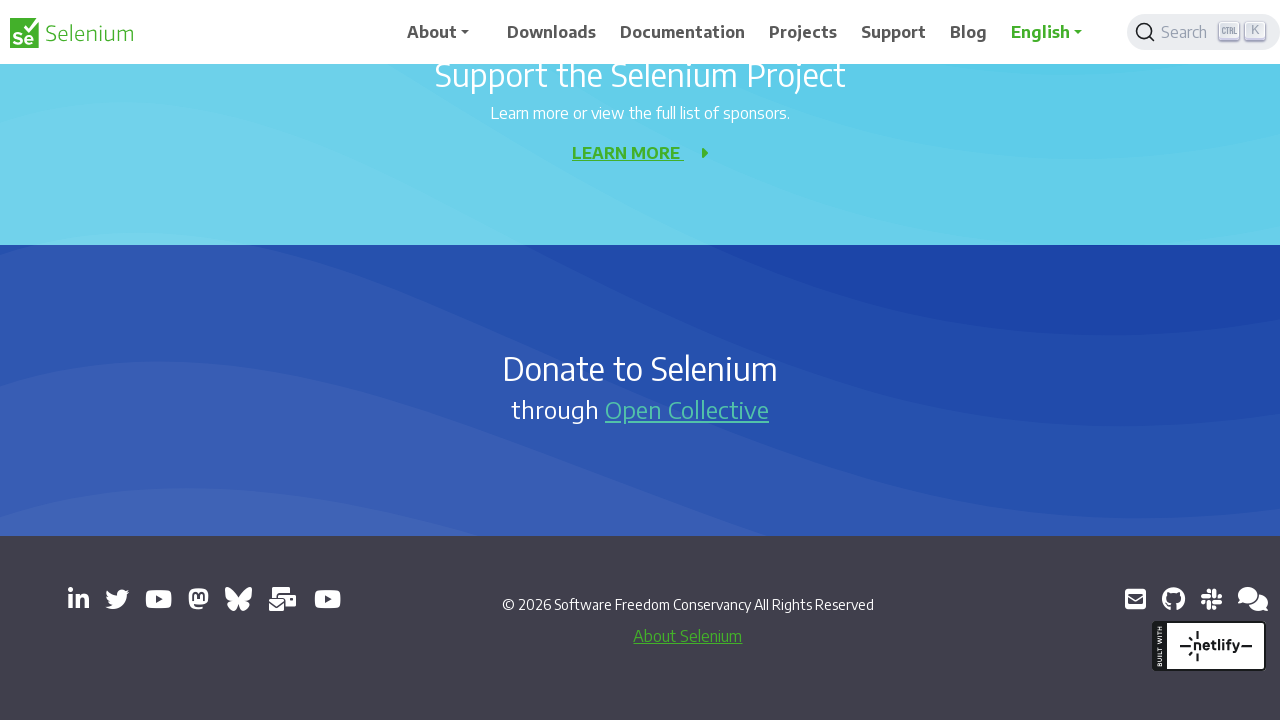

Retrieved href attribute from link: https://www.linkedin.com/company/4826427/
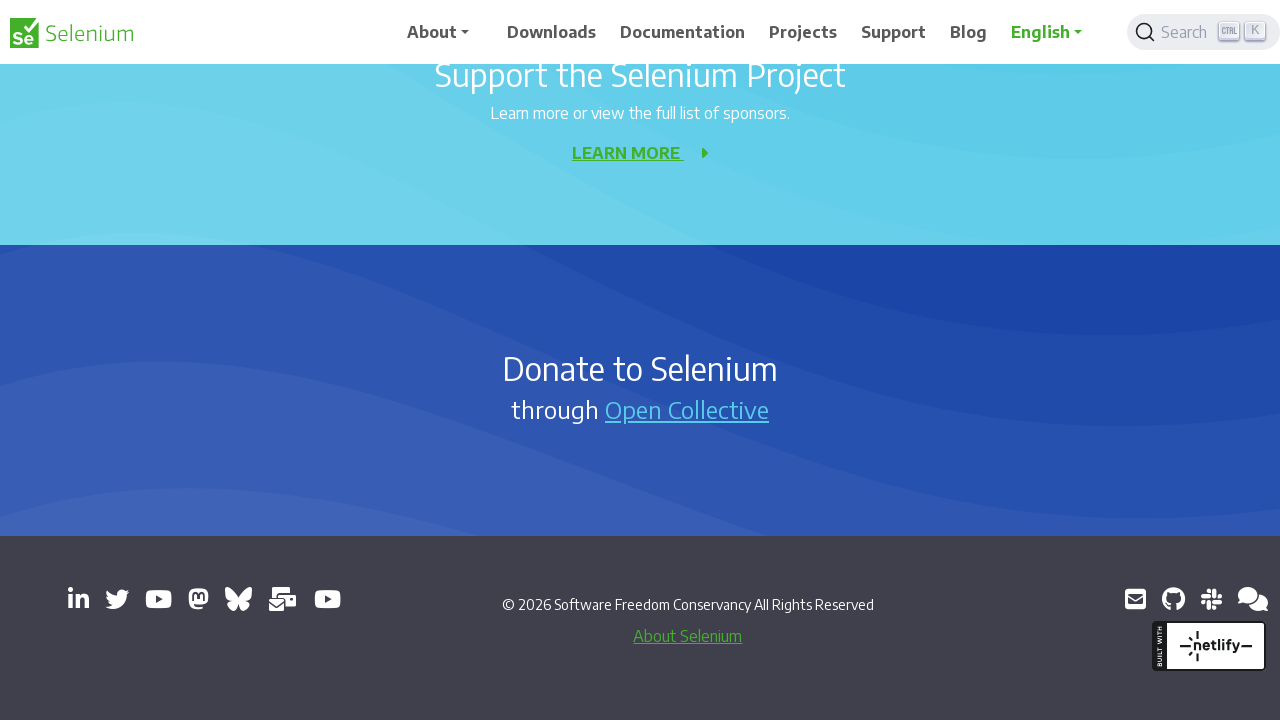

Clicked external link: https://www.linkedin.com/company/4826427/ at (78, 599) on a[target='_blank'] >> nth=2
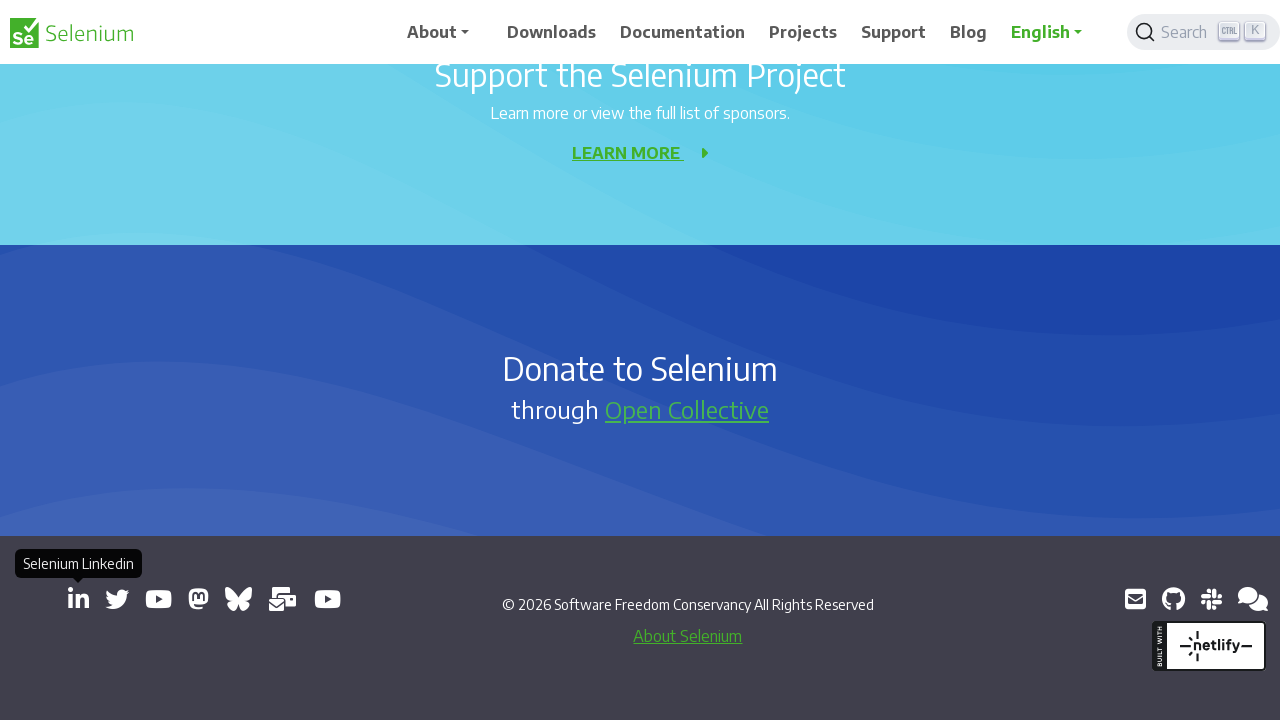

Retrieved href attribute from link: https://x.com/SeleniumHQ
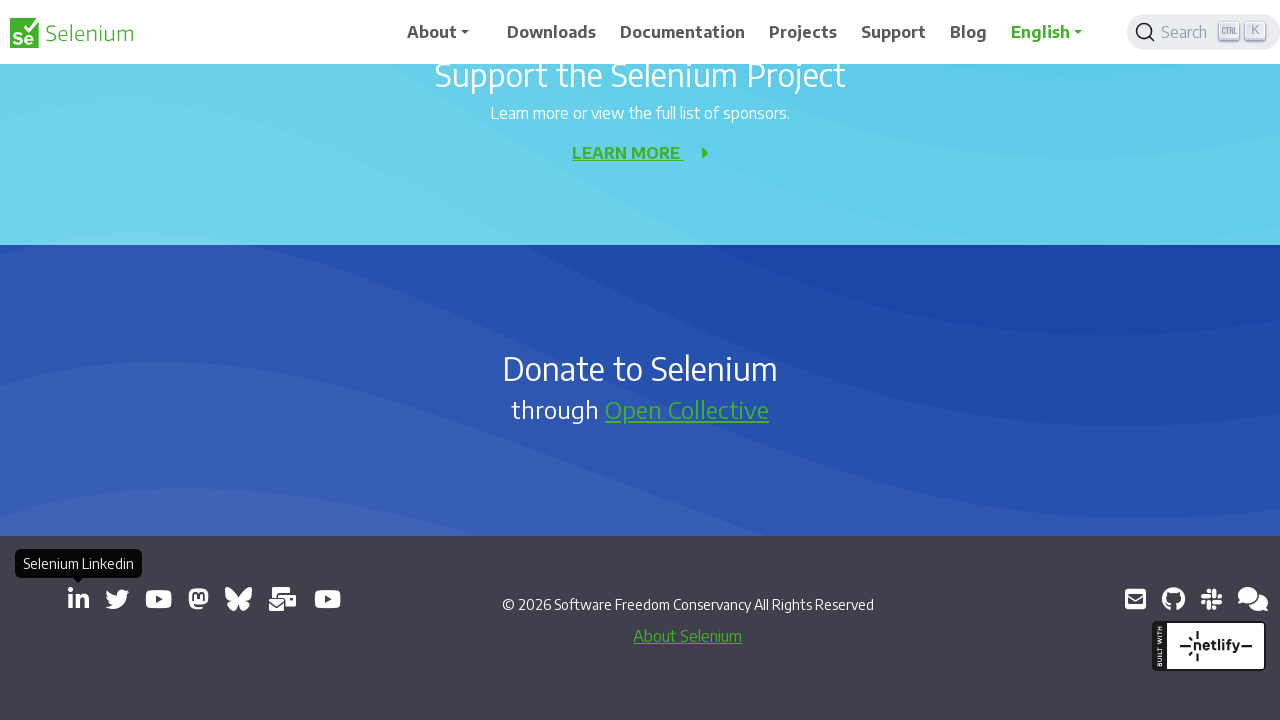

Clicked external link: https://x.com/SeleniumHQ at (117, 599) on a[target='_blank'] >> nth=3
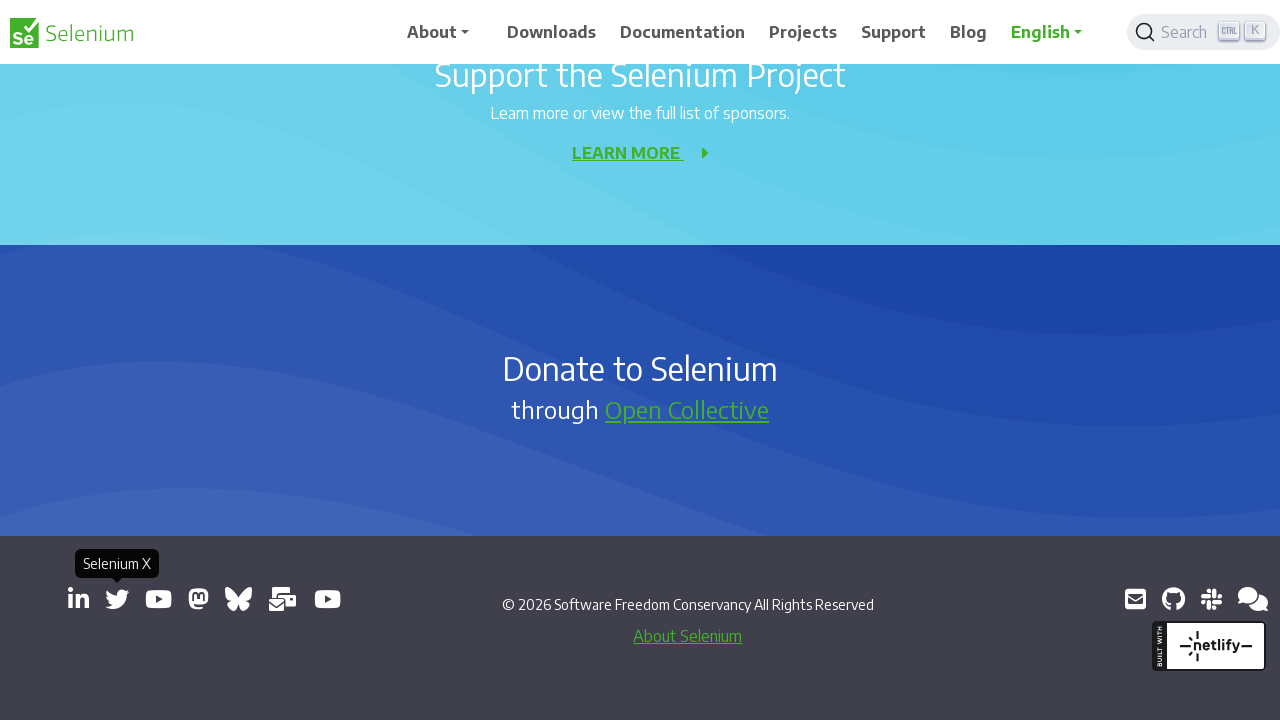

Retrieved href attribute from link: https://www.youtube.com/@SeleniumHQProject/
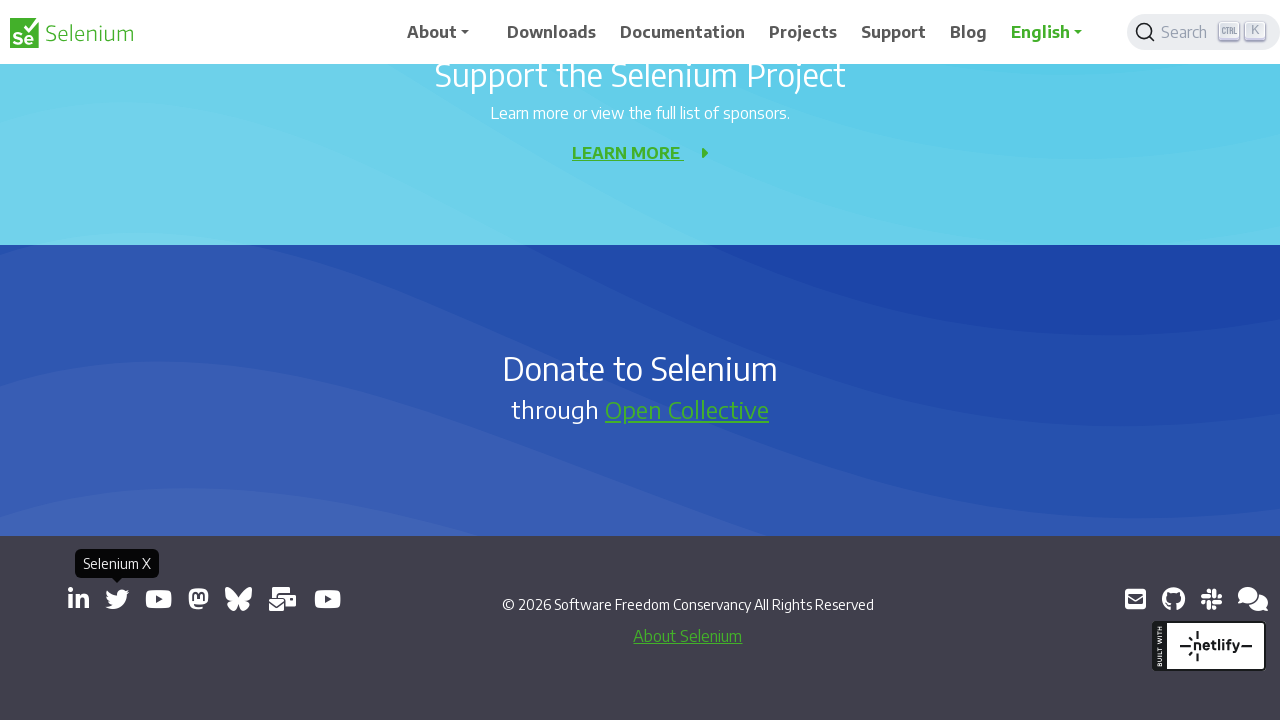

Clicked external link: https://www.youtube.com/@SeleniumHQProject/ at (158, 599) on a[target='_blank'] >> nth=4
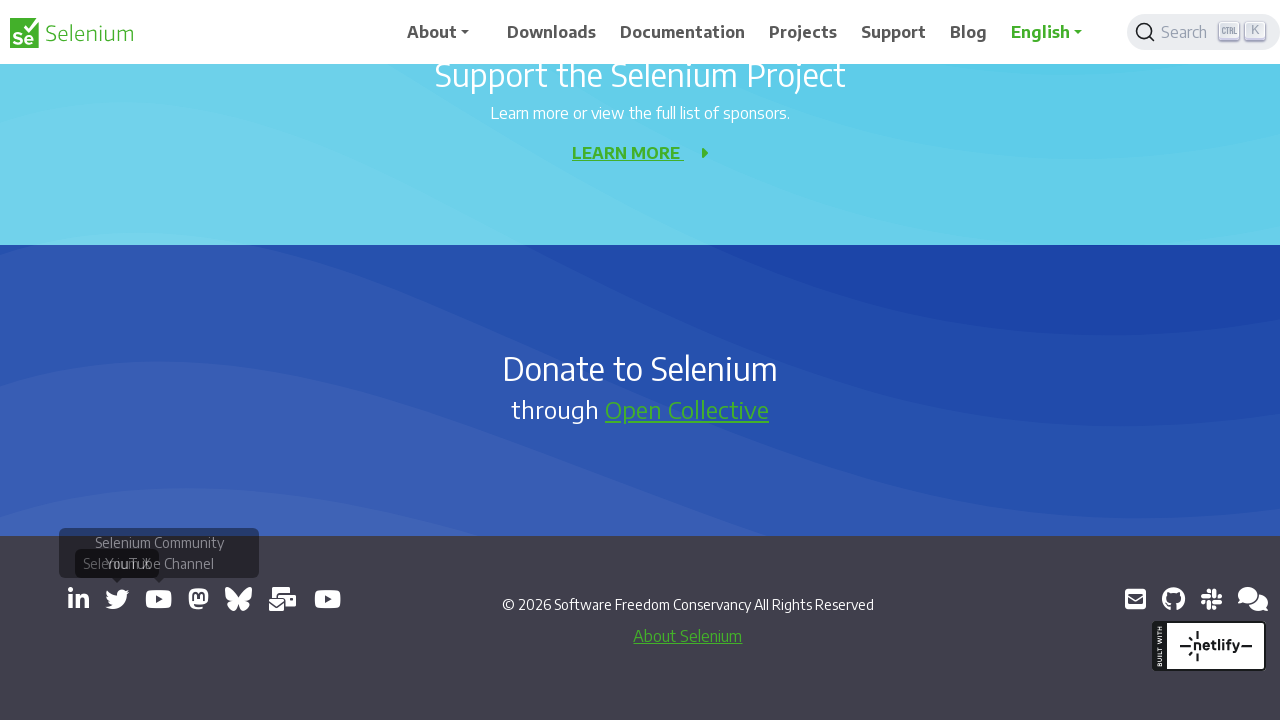

Retrieved href attribute from link: https://mastodon.social/@seleniumHQ@fosstodon.org
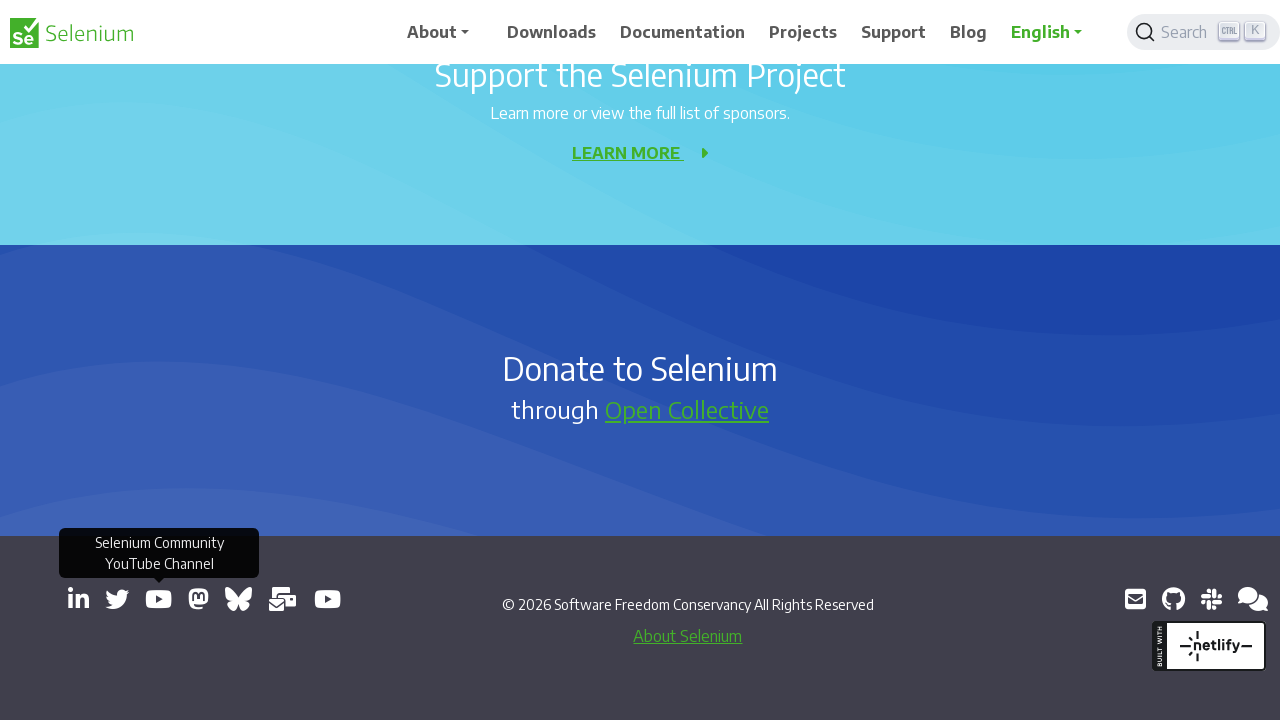

Clicked external link: https://mastodon.social/@seleniumHQ@fosstodon.org at (198, 599) on a[target='_blank'] >> nth=5
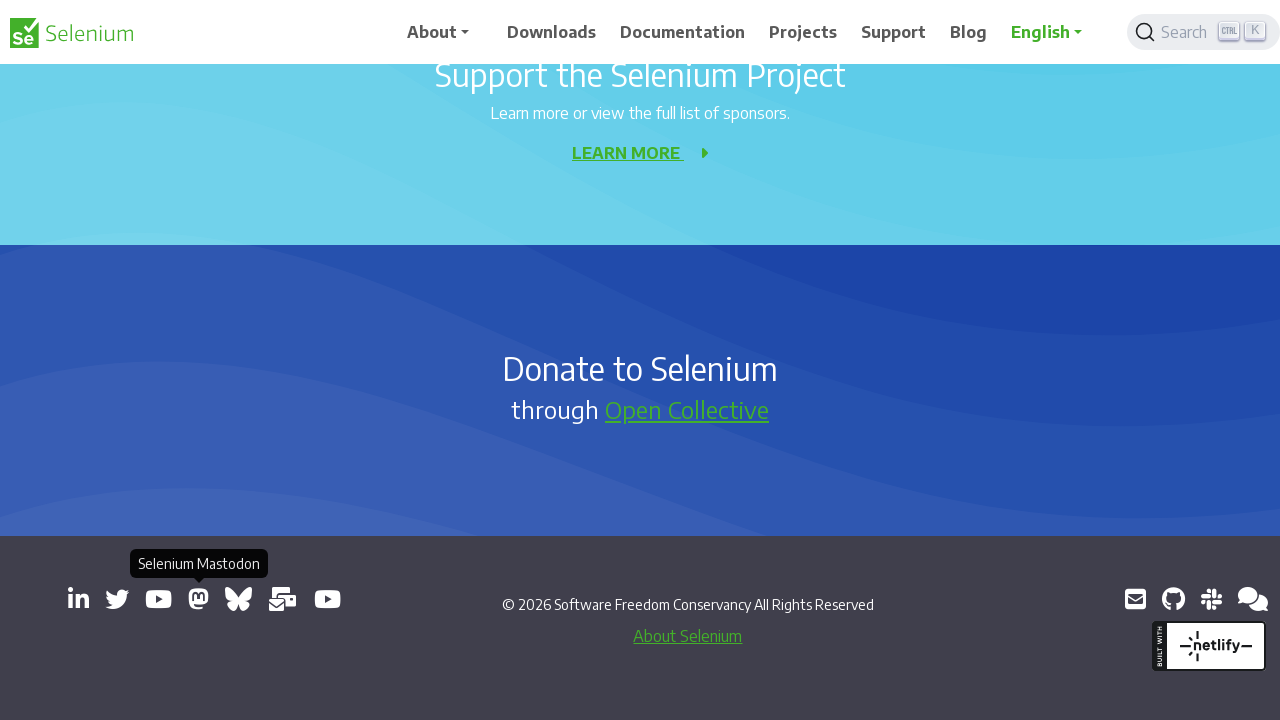

Retrieved href attribute from link: https://bsky.app/profile/seleniumconf.bsky.social
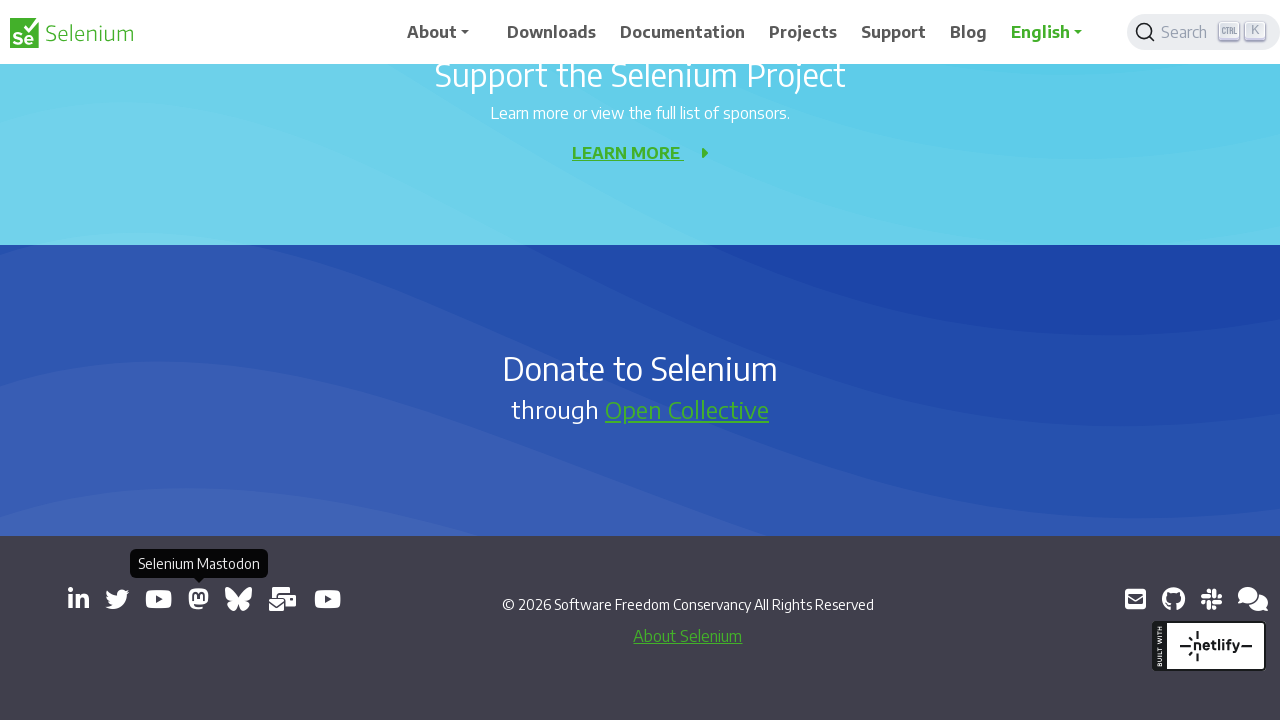

Clicked external link: https://bsky.app/profile/seleniumconf.bsky.social at (238, 599) on a[target='_blank'] >> nth=6
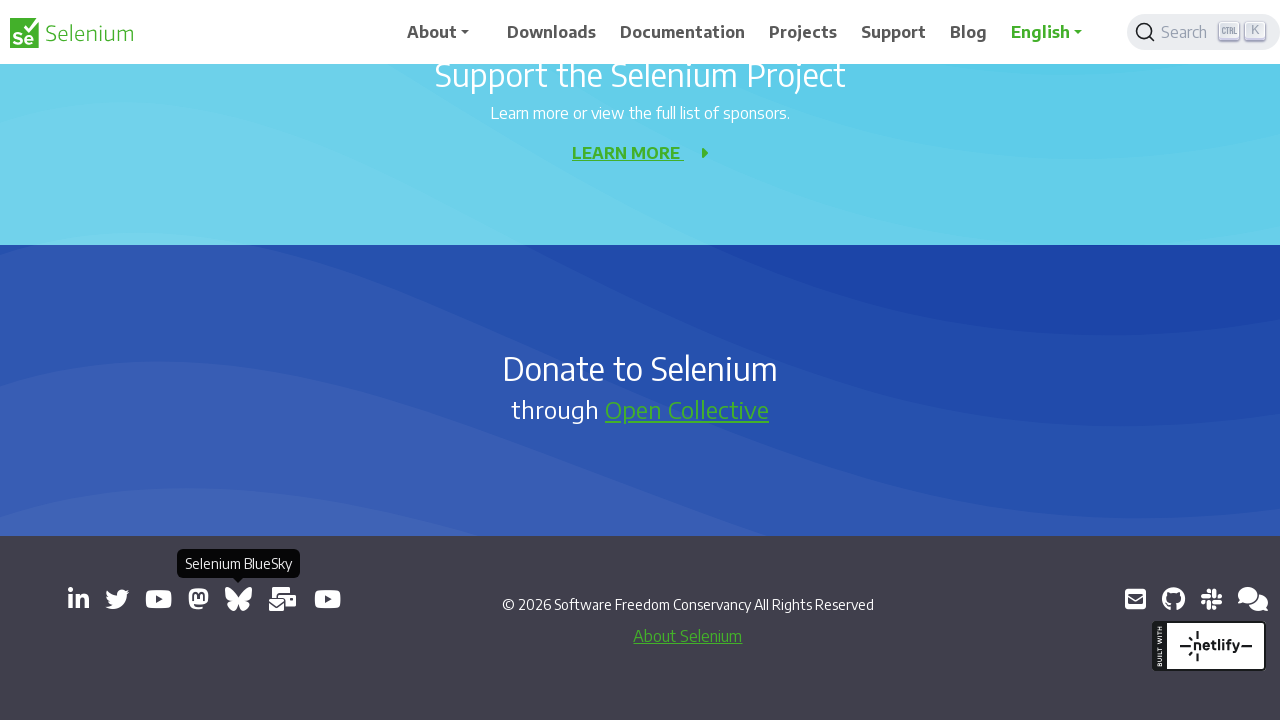

Retrieved href attribute from link: https://groups.google.com/group/selenium-users
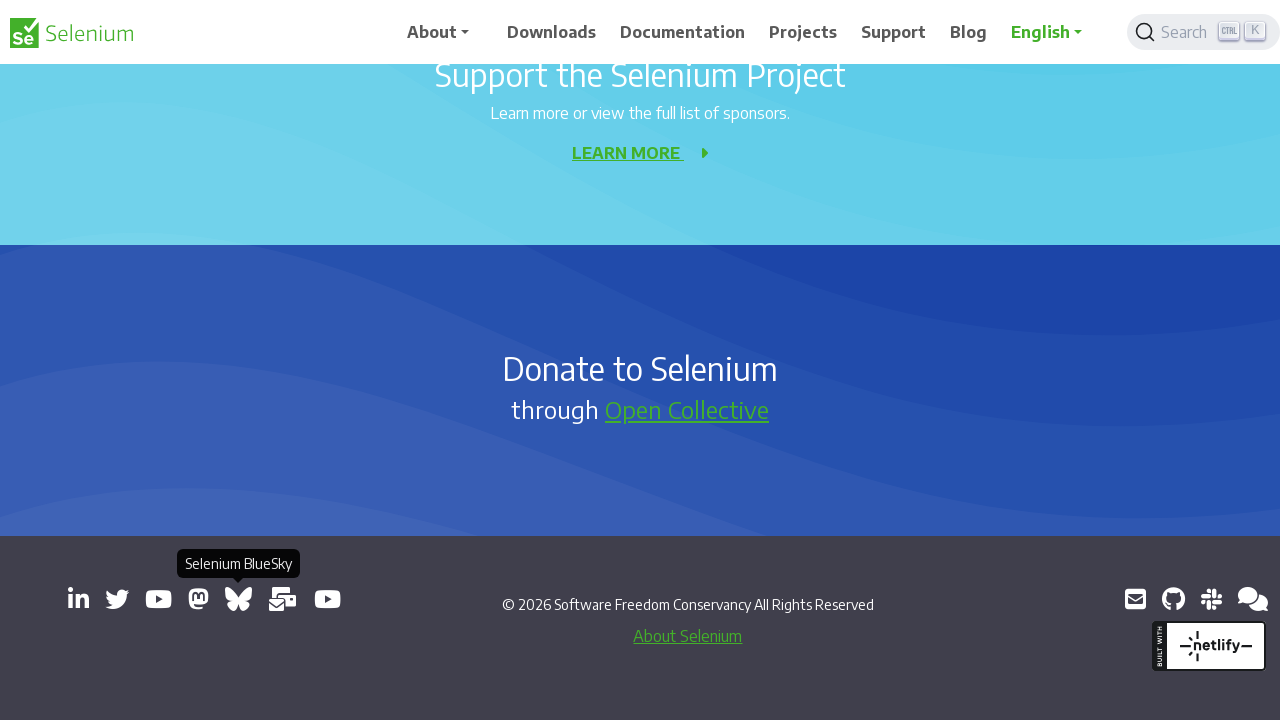

Clicked external link: https://groups.google.com/group/selenium-users at (283, 599) on a[target='_blank'] >> nth=7
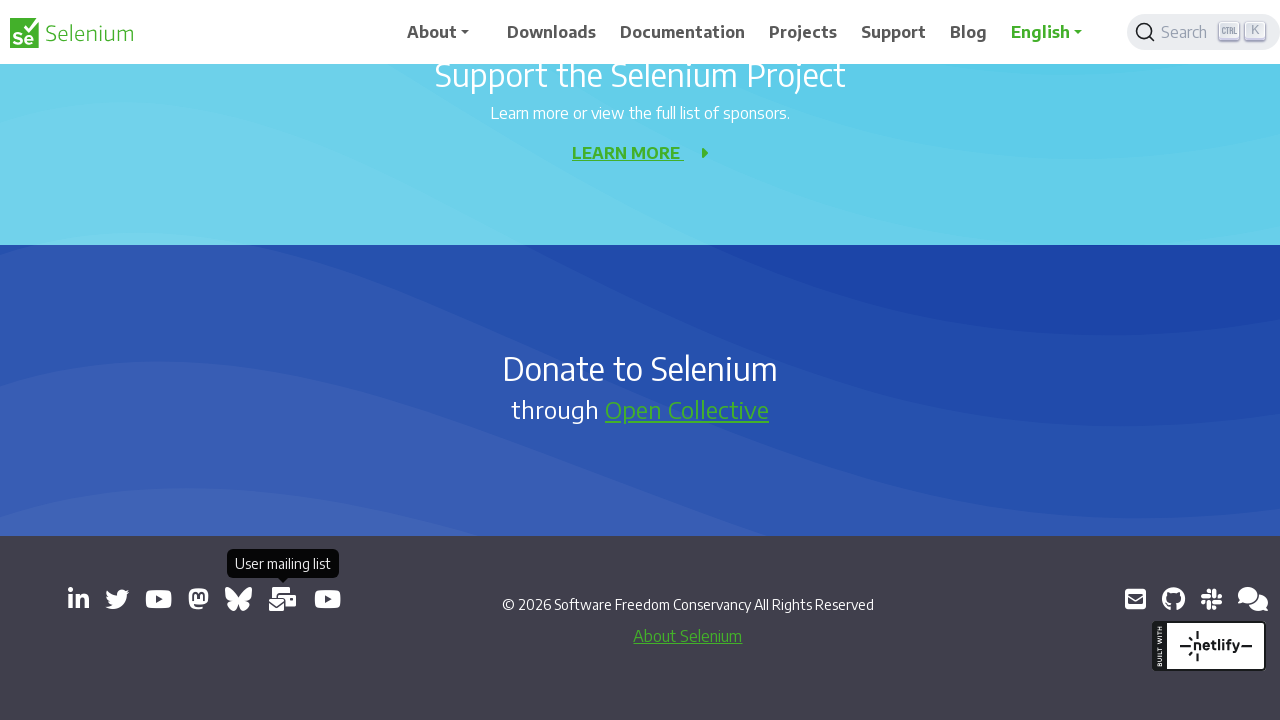

Retrieved href attribute from link: https://www.youtube.com/channel/UCbDlgX_613xNMrDqCe3QNEw
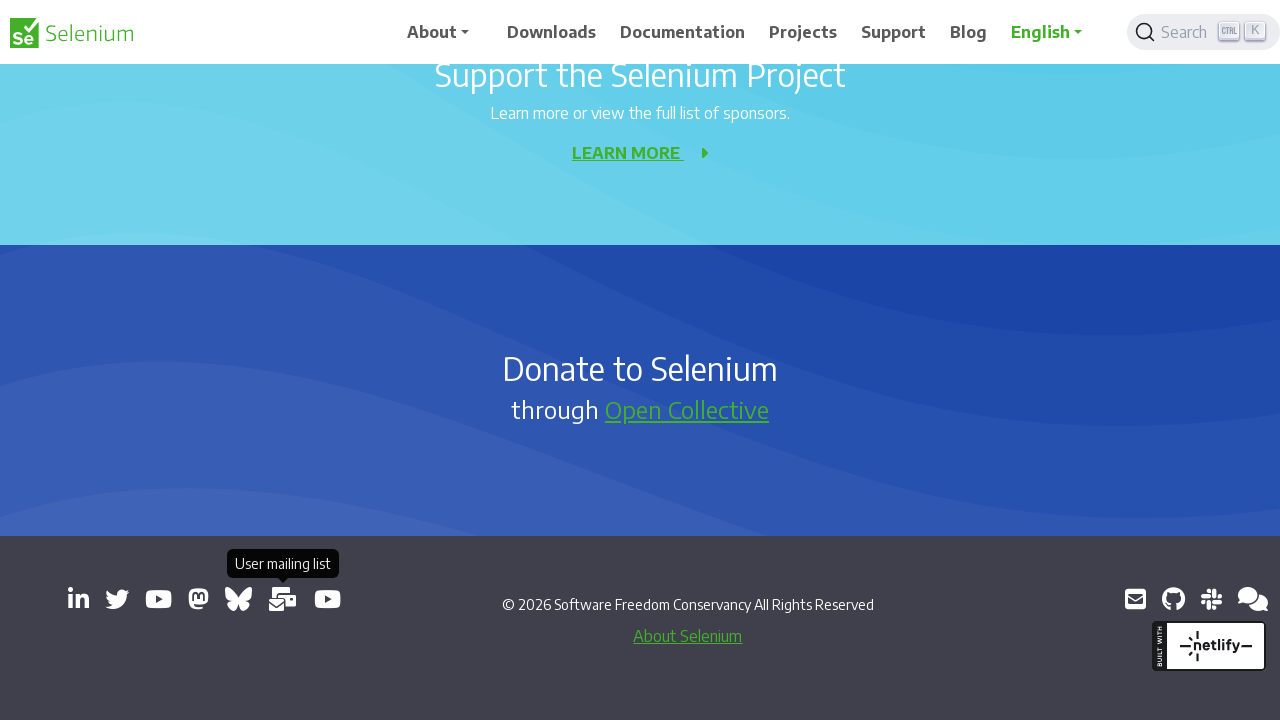

Clicked external link: https://www.youtube.com/channel/UCbDlgX_613xNMrDqCe3QNEw at (328, 599) on a[target='_blank'] >> nth=8
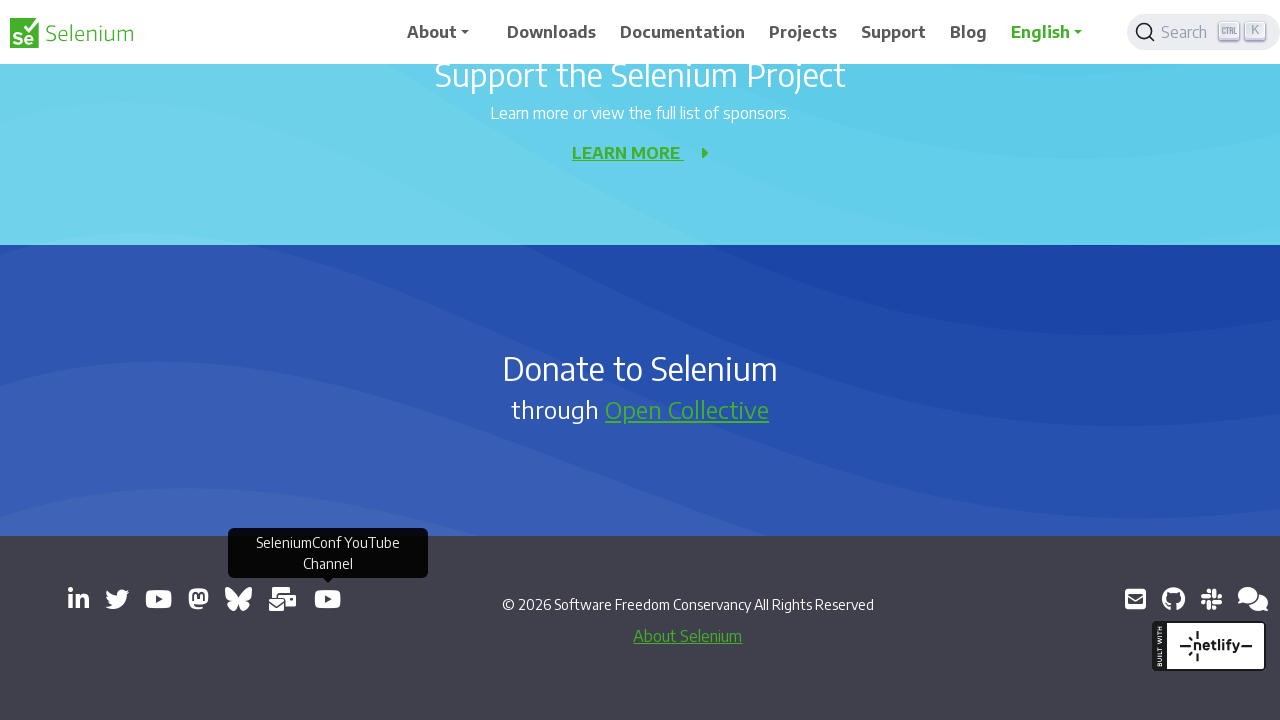

Retrieved href attribute from link: mailto:selenium@sfconservancy.org
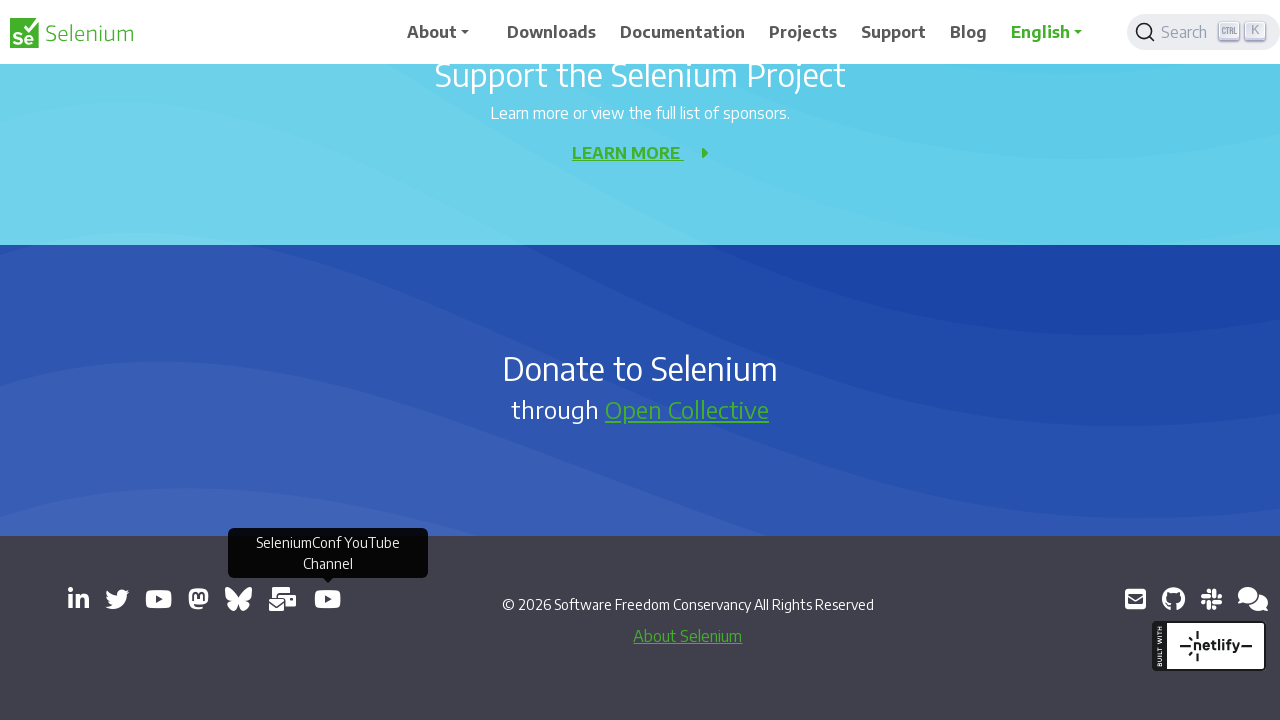

Retrieved href attribute from link: https://github.com/seleniumhq/selenium
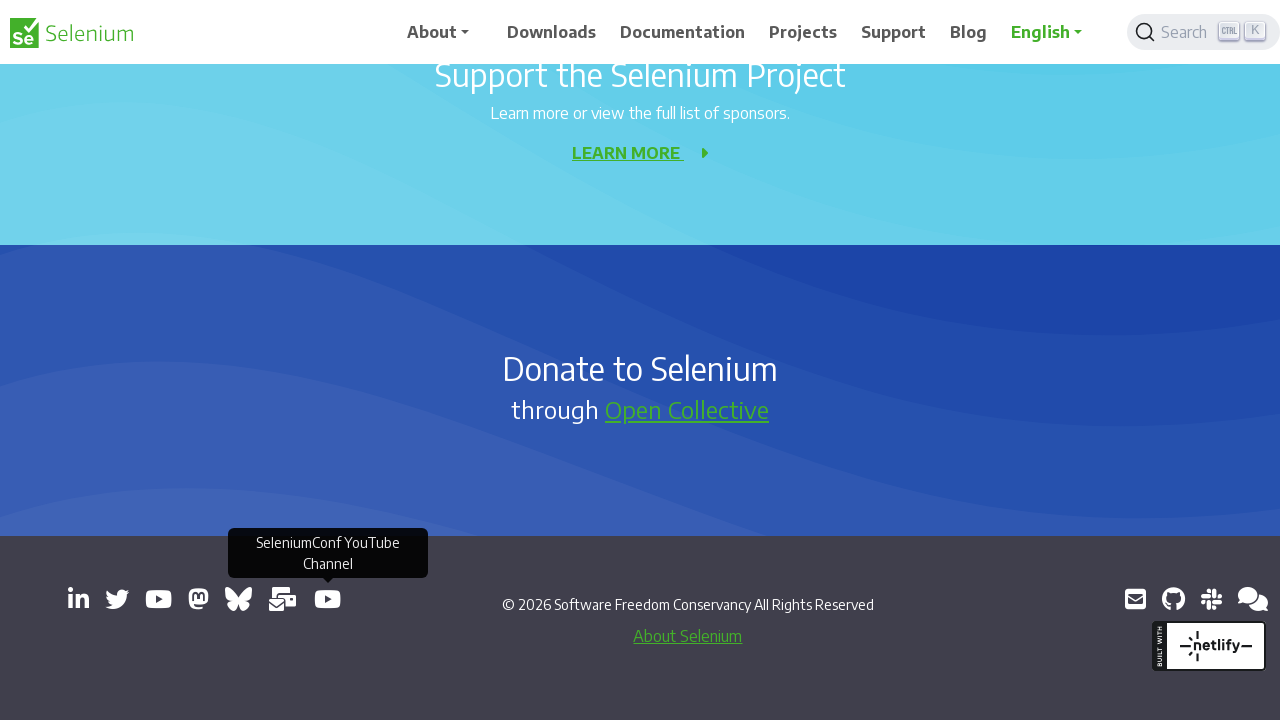

Clicked external link: https://github.com/seleniumhq/selenium at (1173, 599) on a[target='_blank'] >> nth=10
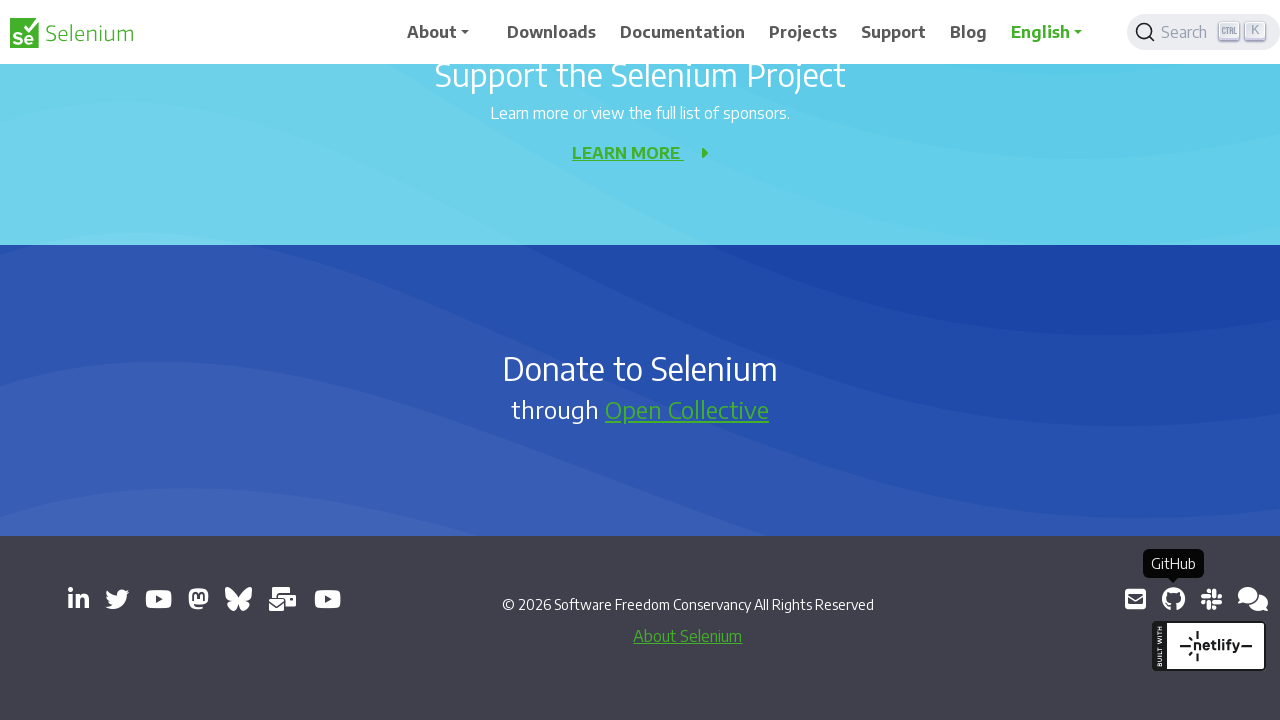

Retrieved href attribute from link: https://inviter.co/seleniumhq
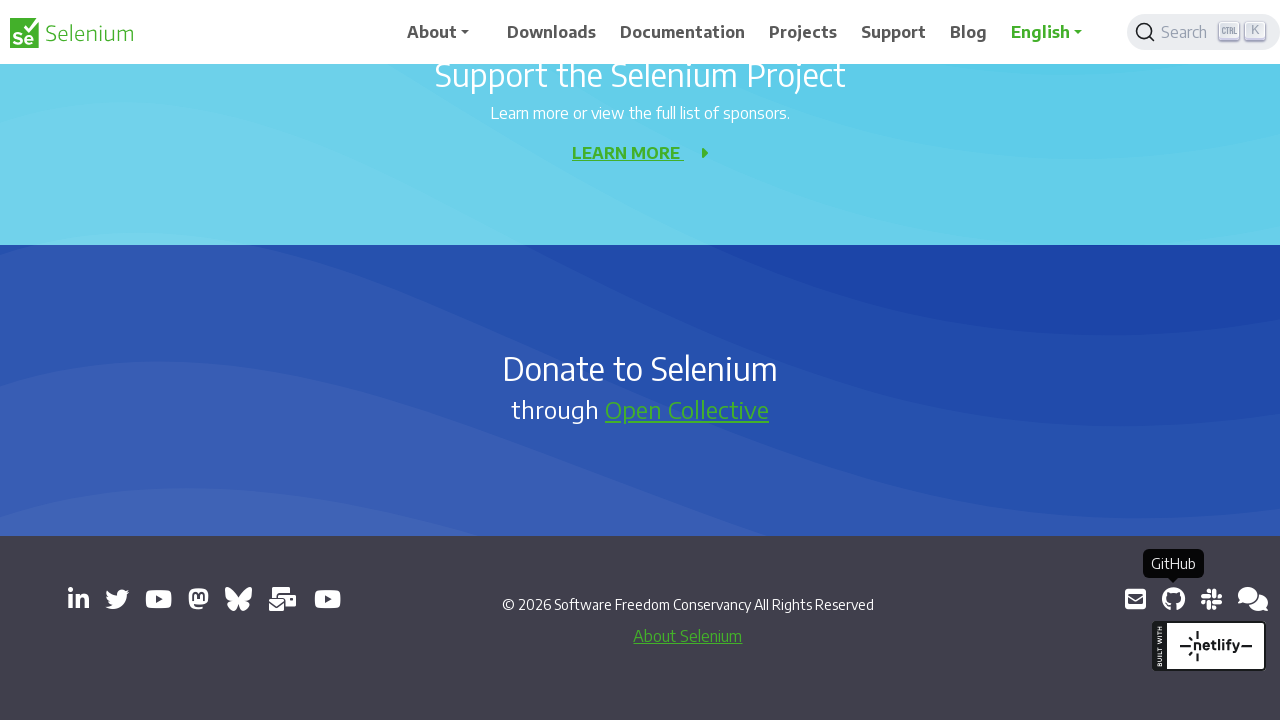

Clicked external link: https://inviter.co/seleniumhq at (1211, 599) on a[target='_blank'] >> nth=11
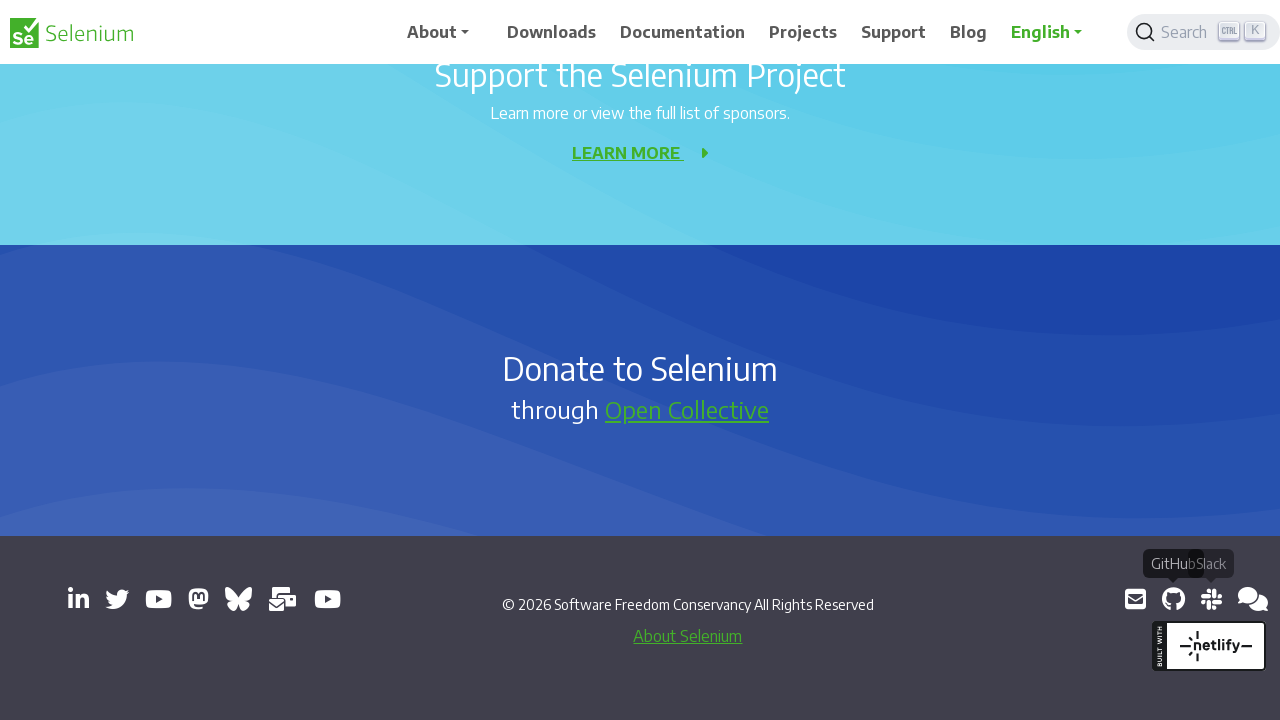

Retrieved href attribute from link: https://web.libera.chat/#selenium
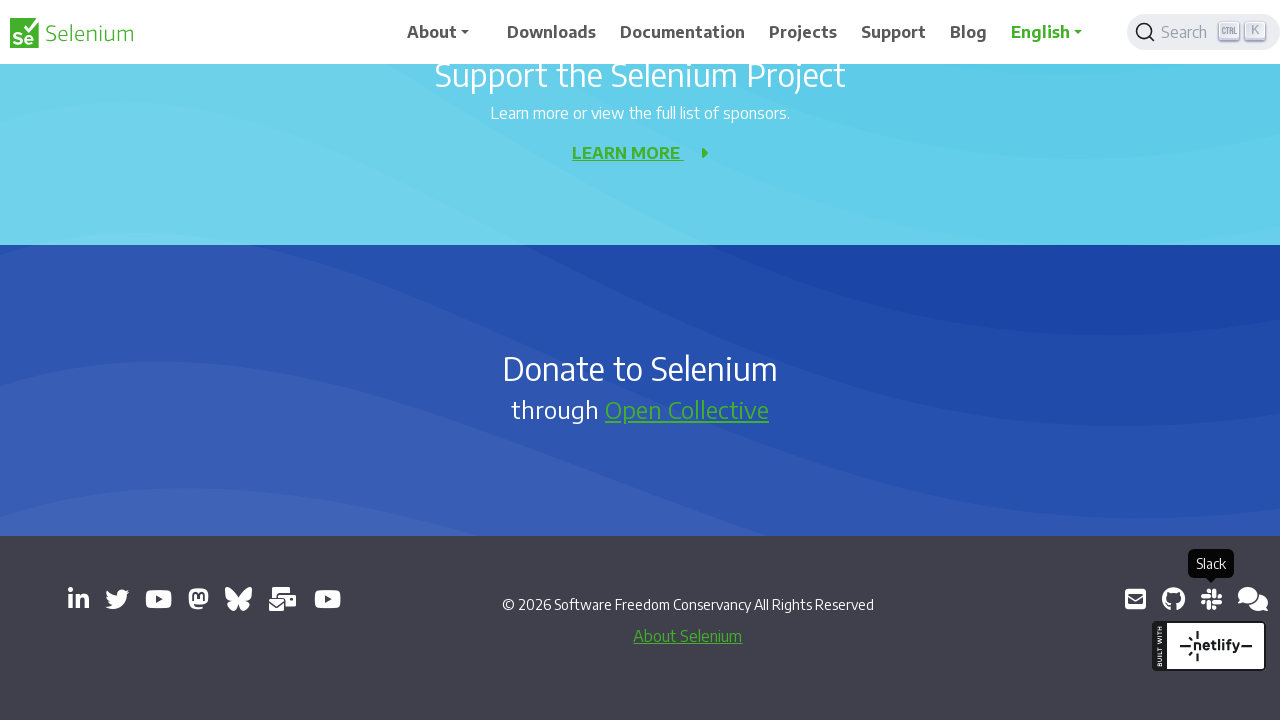

Clicked external link: https://web.libera.chat/#selenium at (1253, 599) on a[target='_blank'] >> nth=12
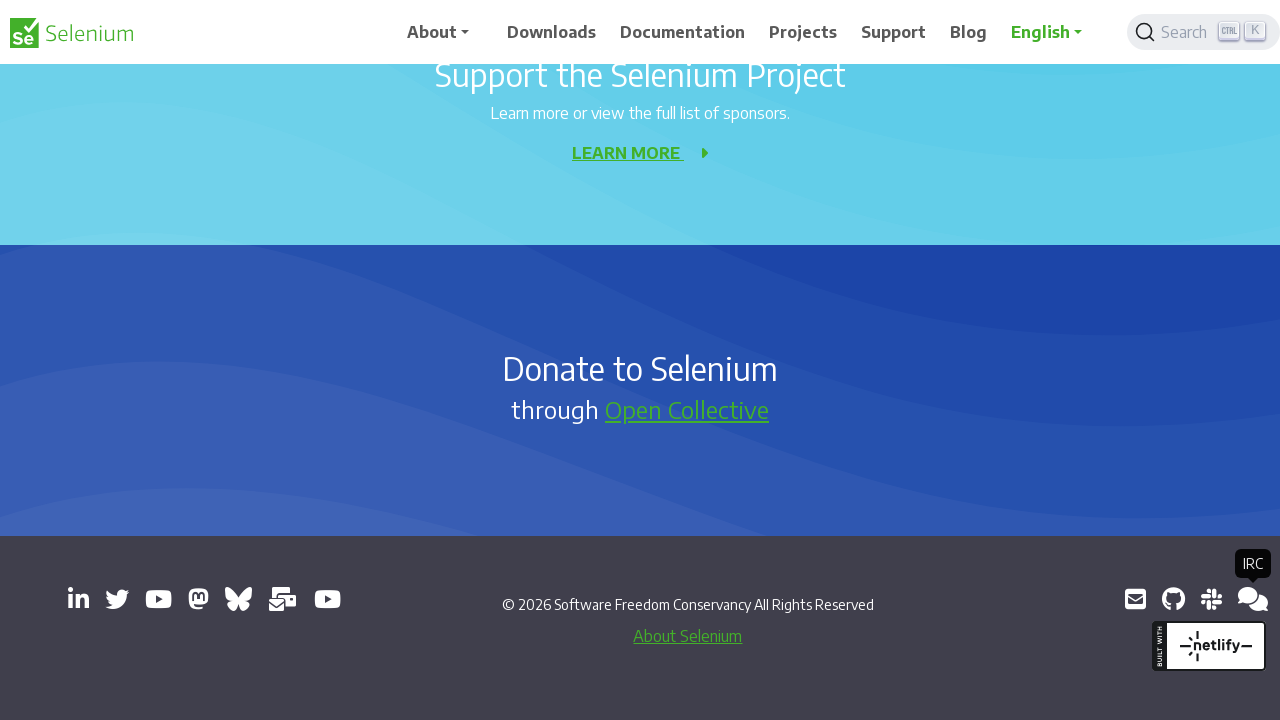

Retrieved href attribute from link: https://groups.google.com/g/selenium-developers
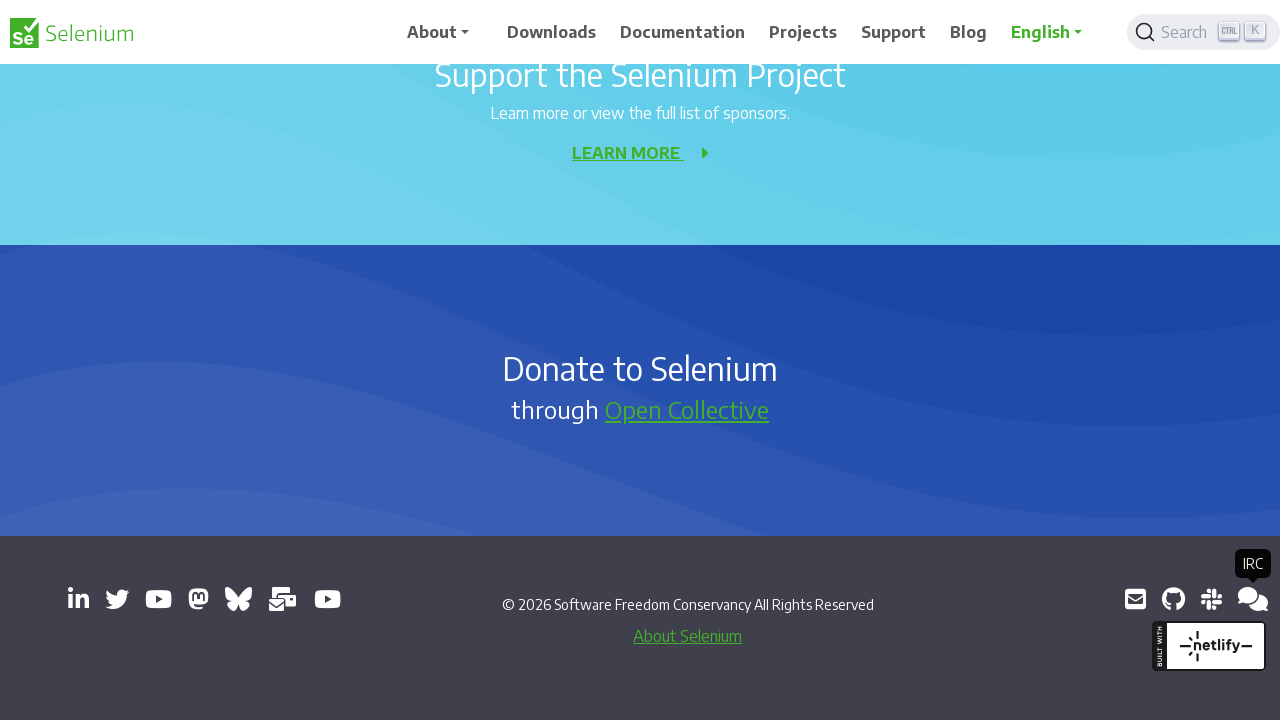

Clicked external link: https://groups.google.com/g/selenium-developers at (1248, 599) on a[target='_blank'] >> nth=13
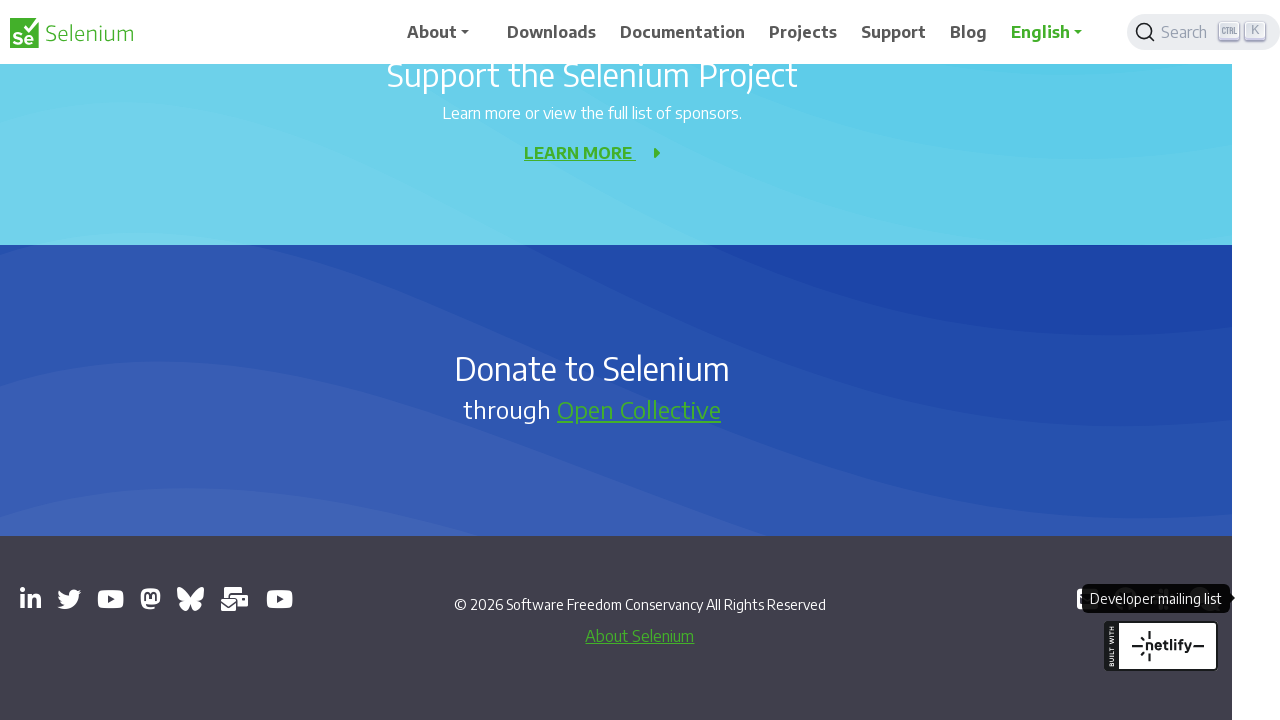

Retrieved all open pages/tabs - Total: 14
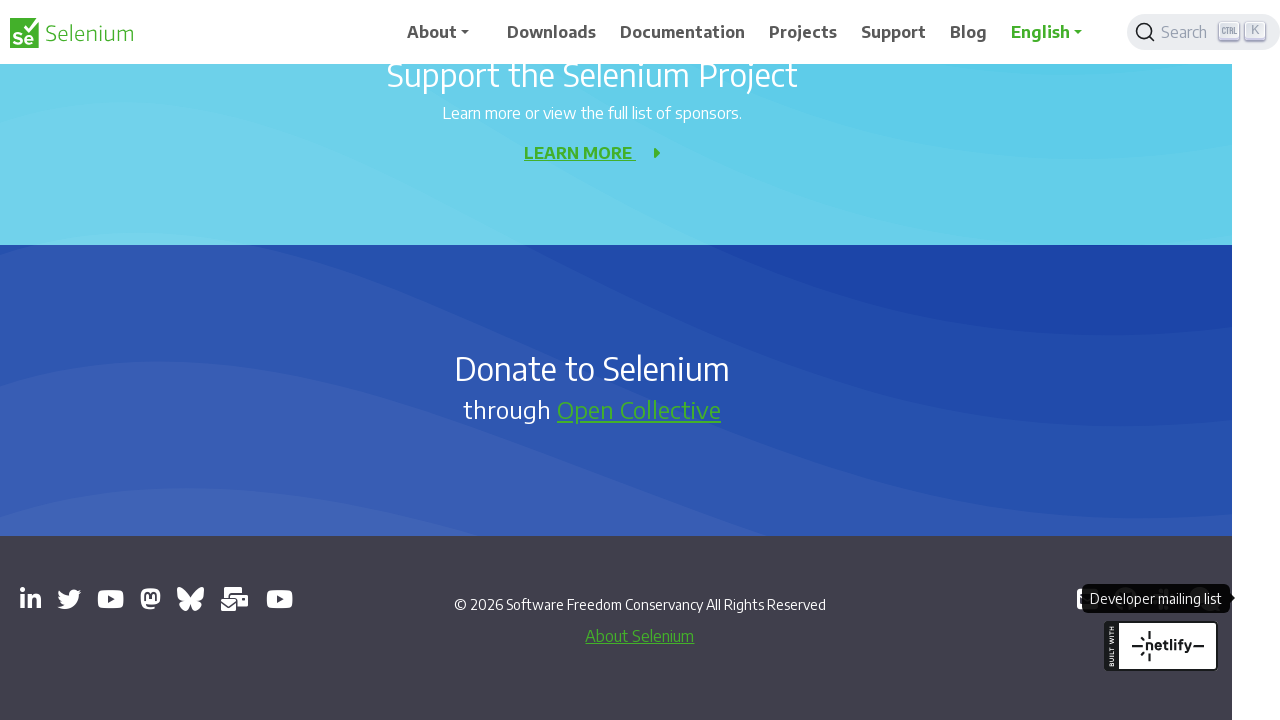

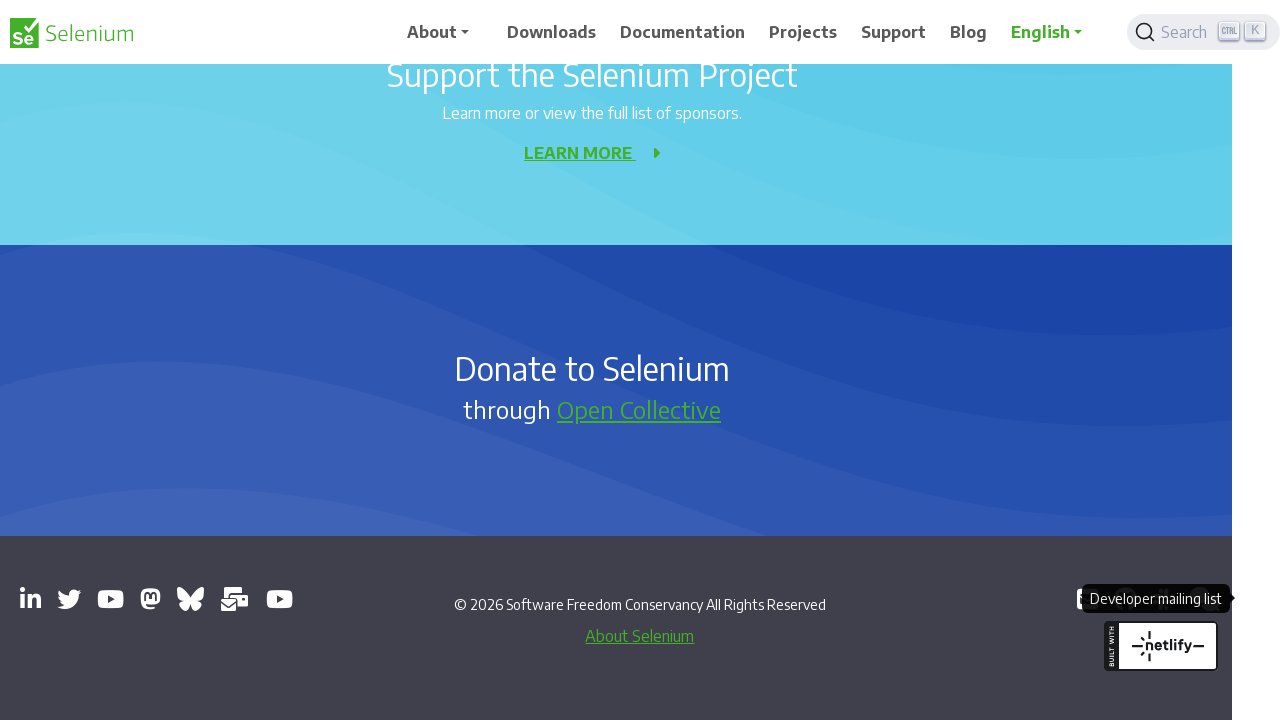